Verifies that a text element with a random ID displays the expected text content on the dynamic properties page

Starting URL: https://demoqa.com/dynamic-properties

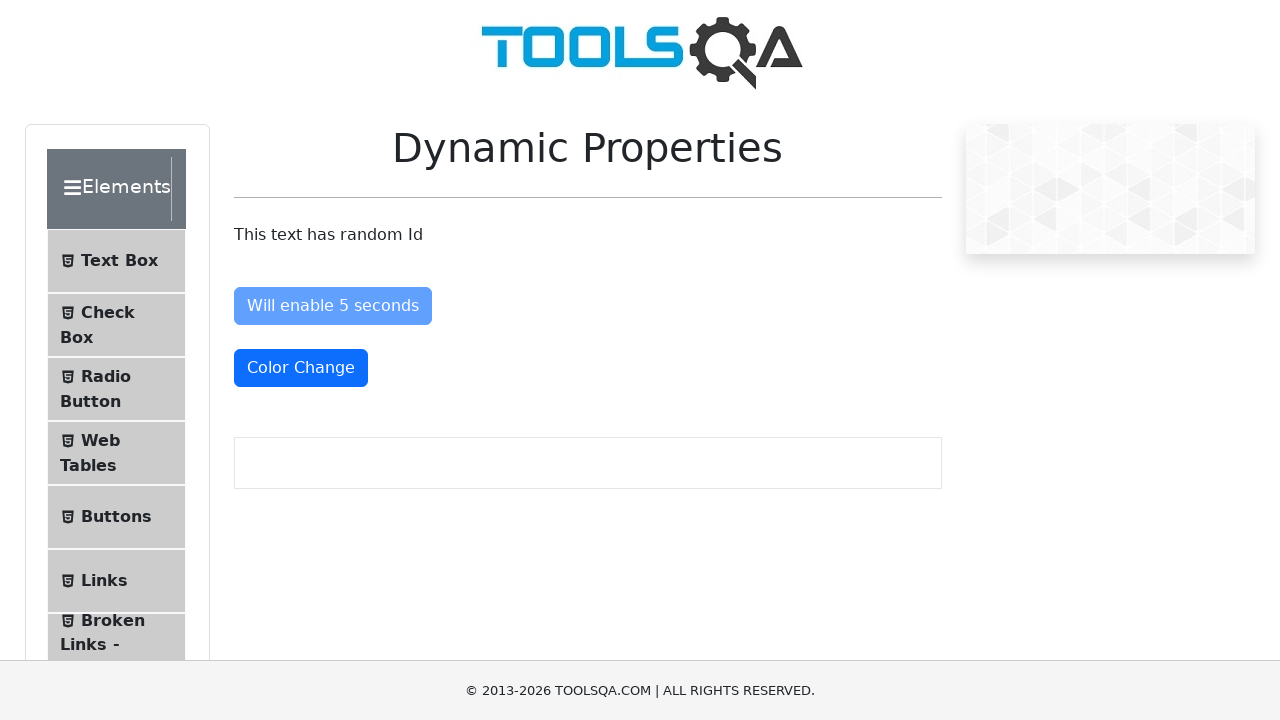

Navigated to dynamic properties page
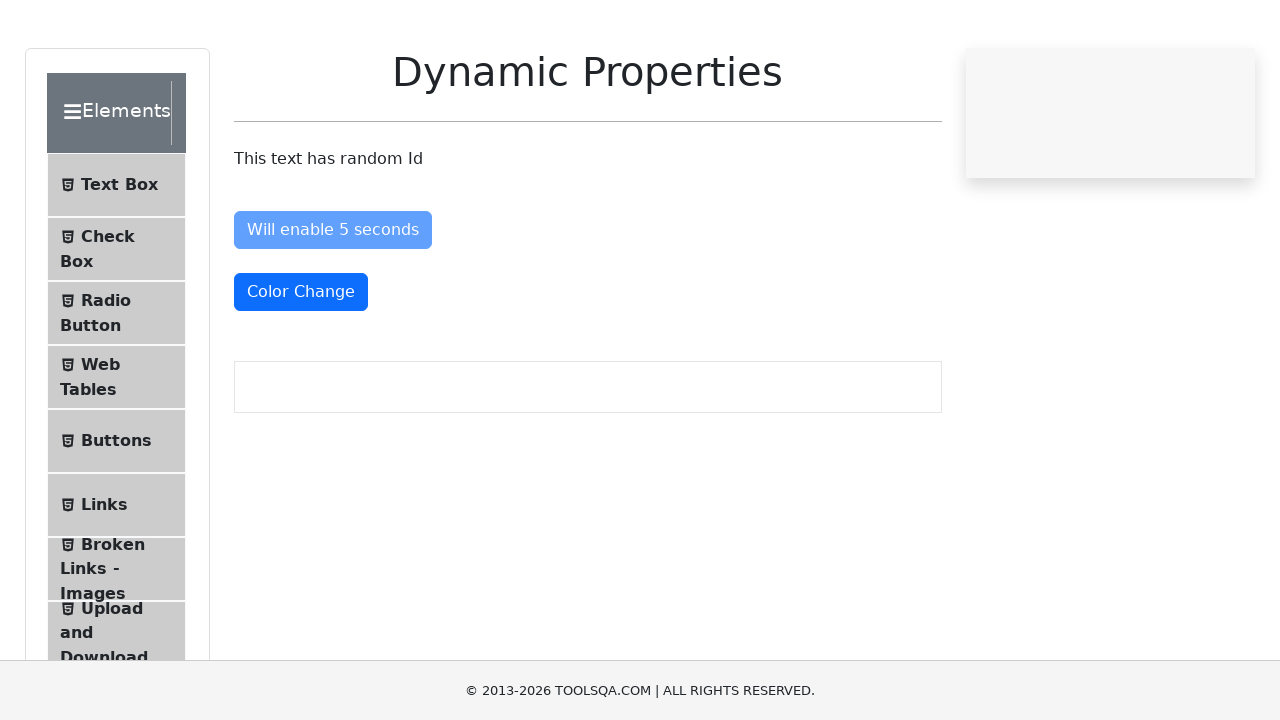

Text element with random ID appeared on the page
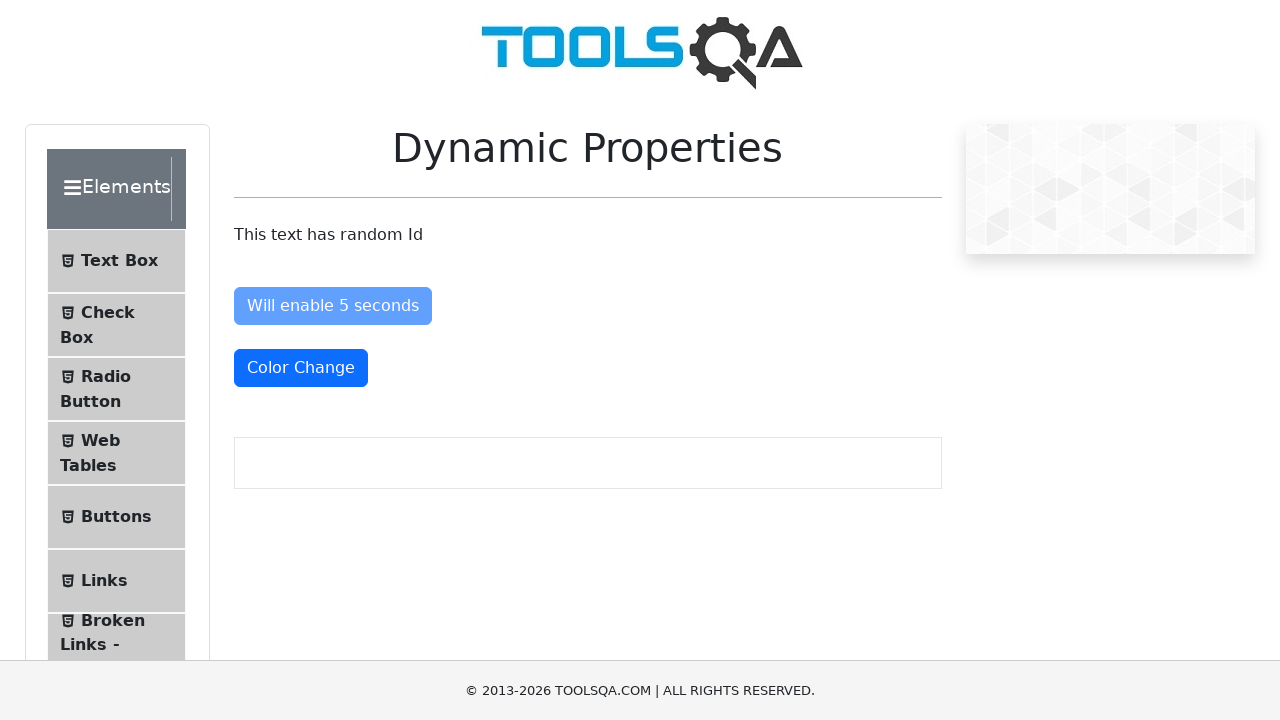

Verified text element displays expected content: 'This text has random Id'
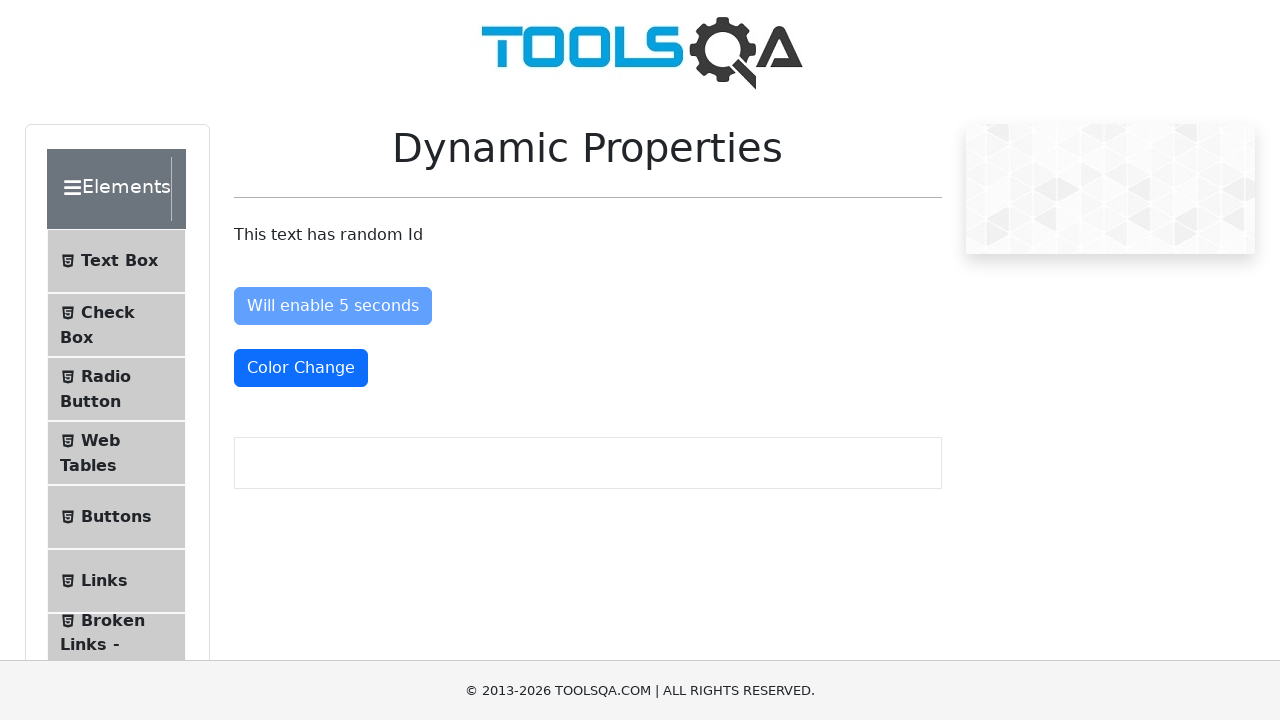

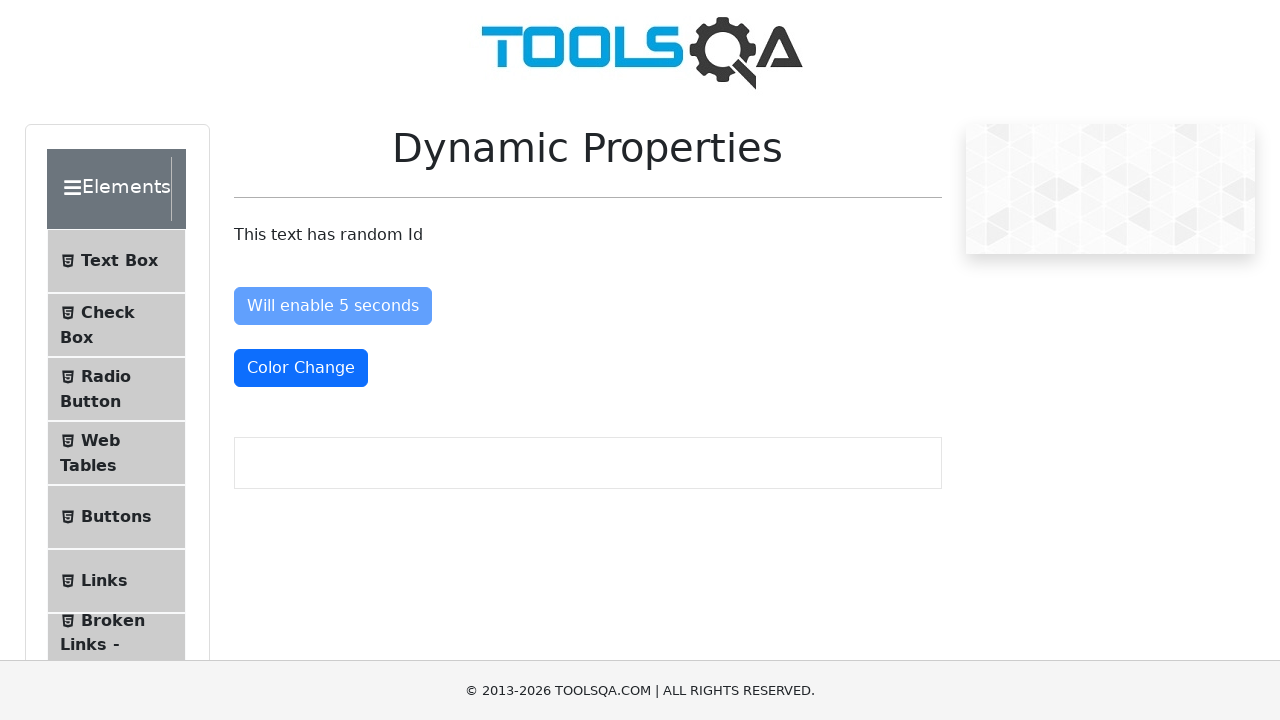